Tests timezone override functionality by visiting a timezone detection website, changing the browser timezone to EST, and reloading the page

Starting URL: https://whatismytimezone.com/

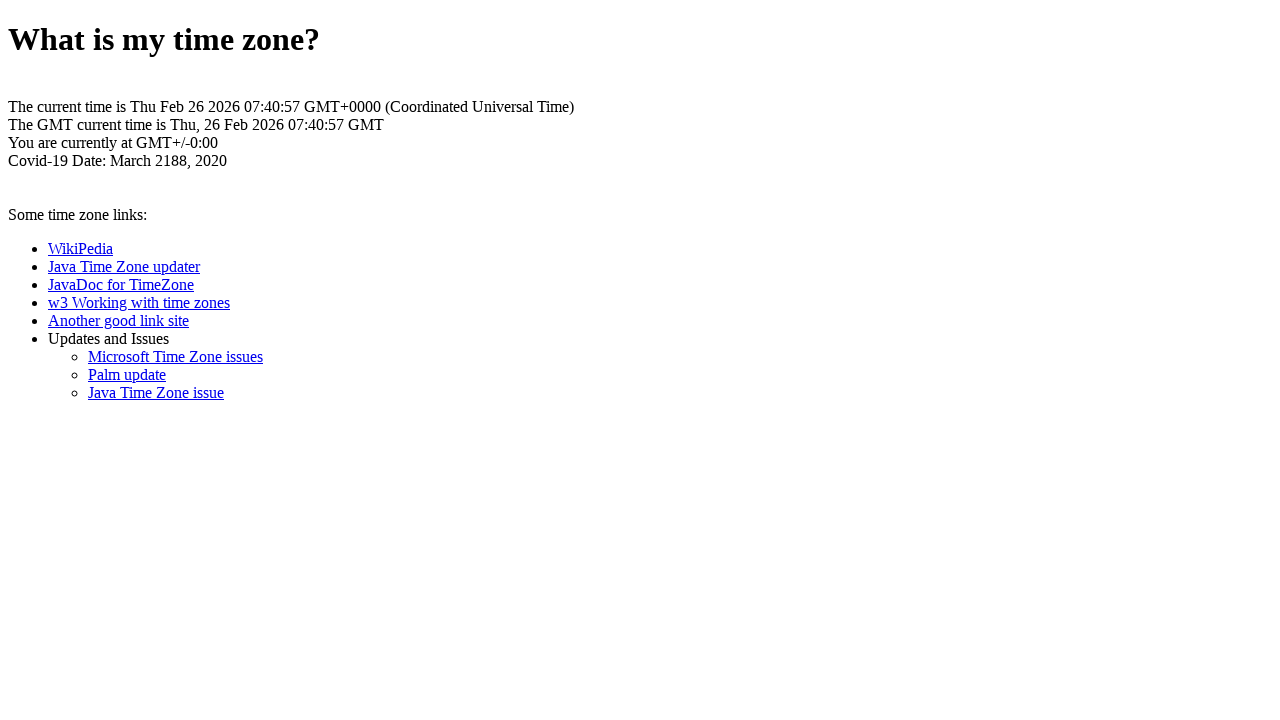

Initial page load completed (domcontentloaded)
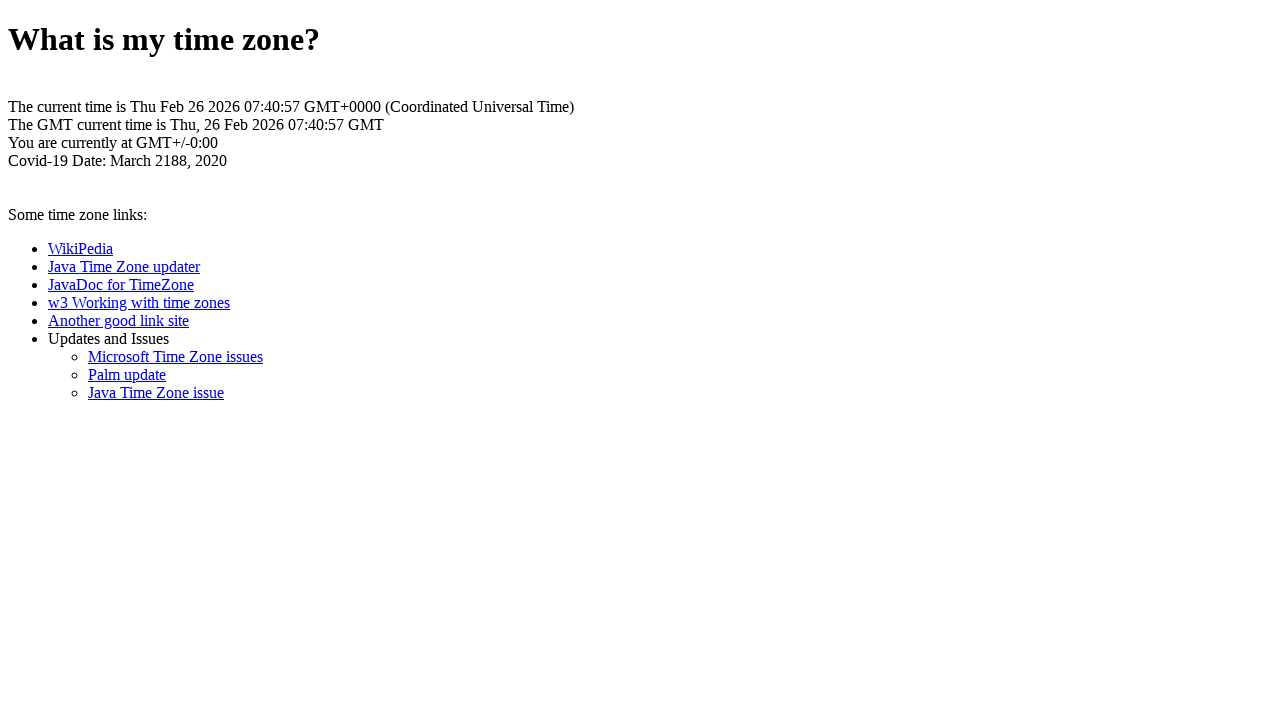

Browser timezone overridden to EST (America/New_York)
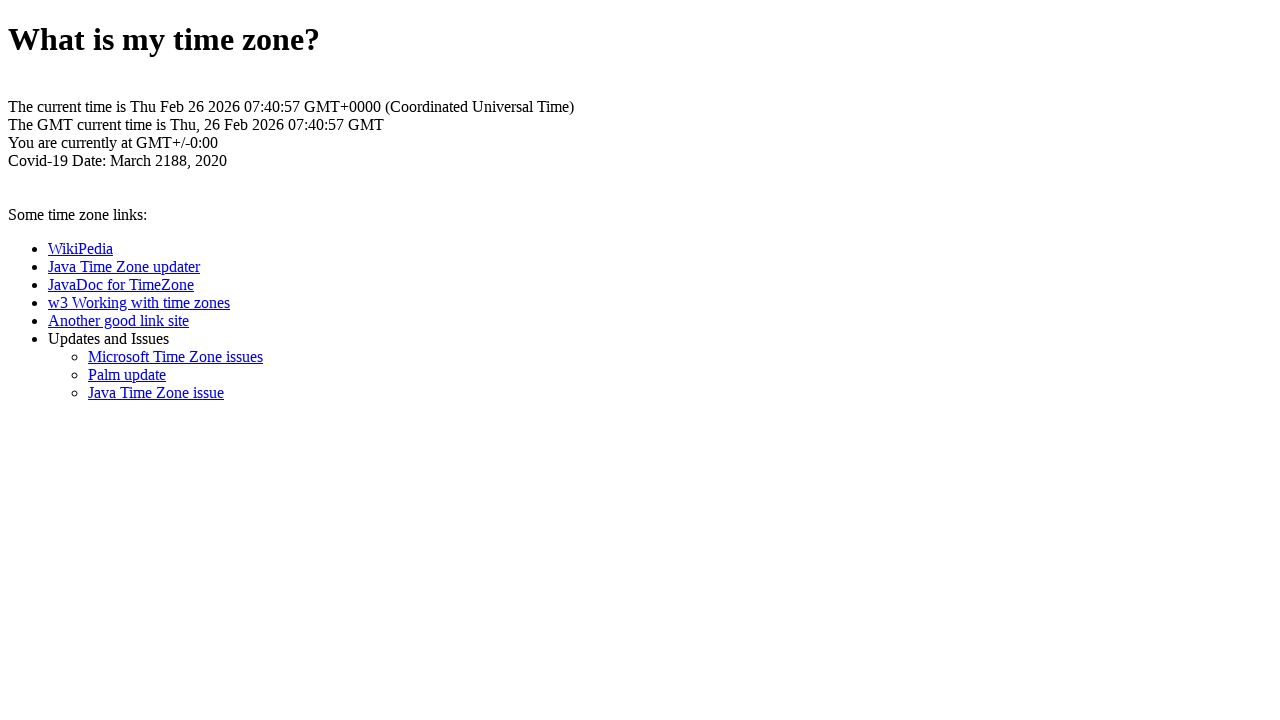

Page reloaded to apply new timezone setting
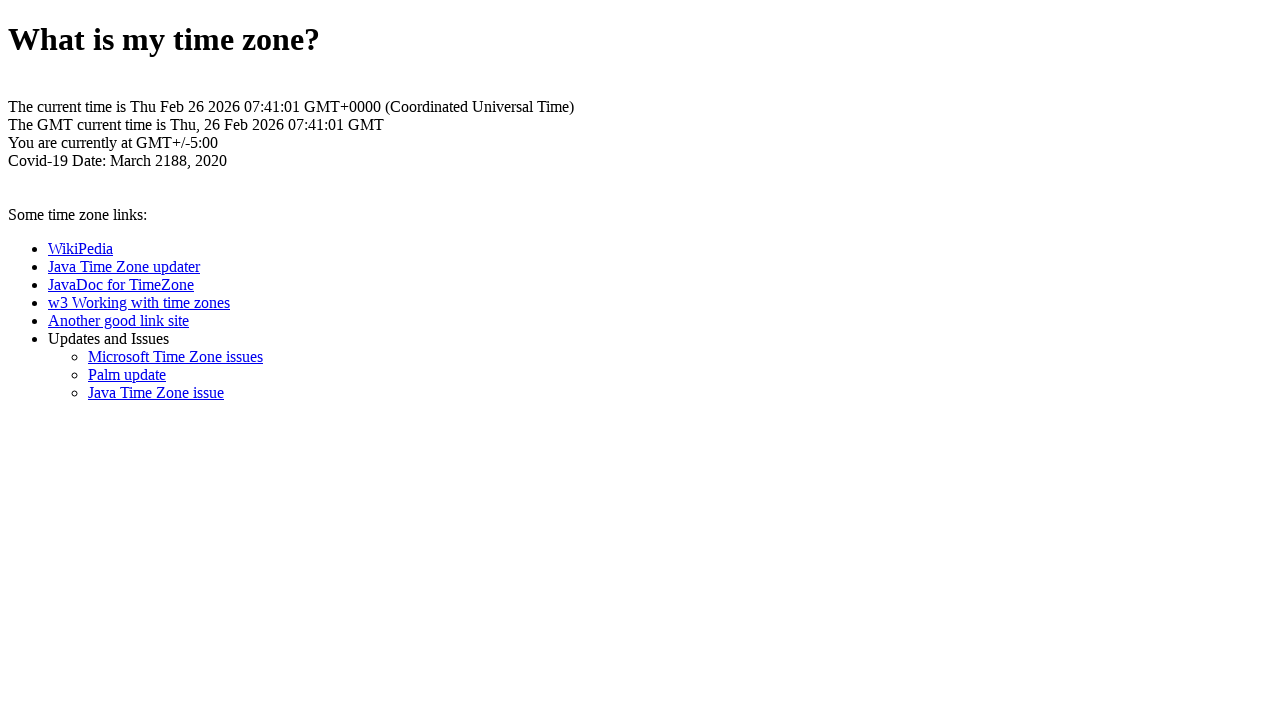

Page fully loaded with updated timezone (networkidle)
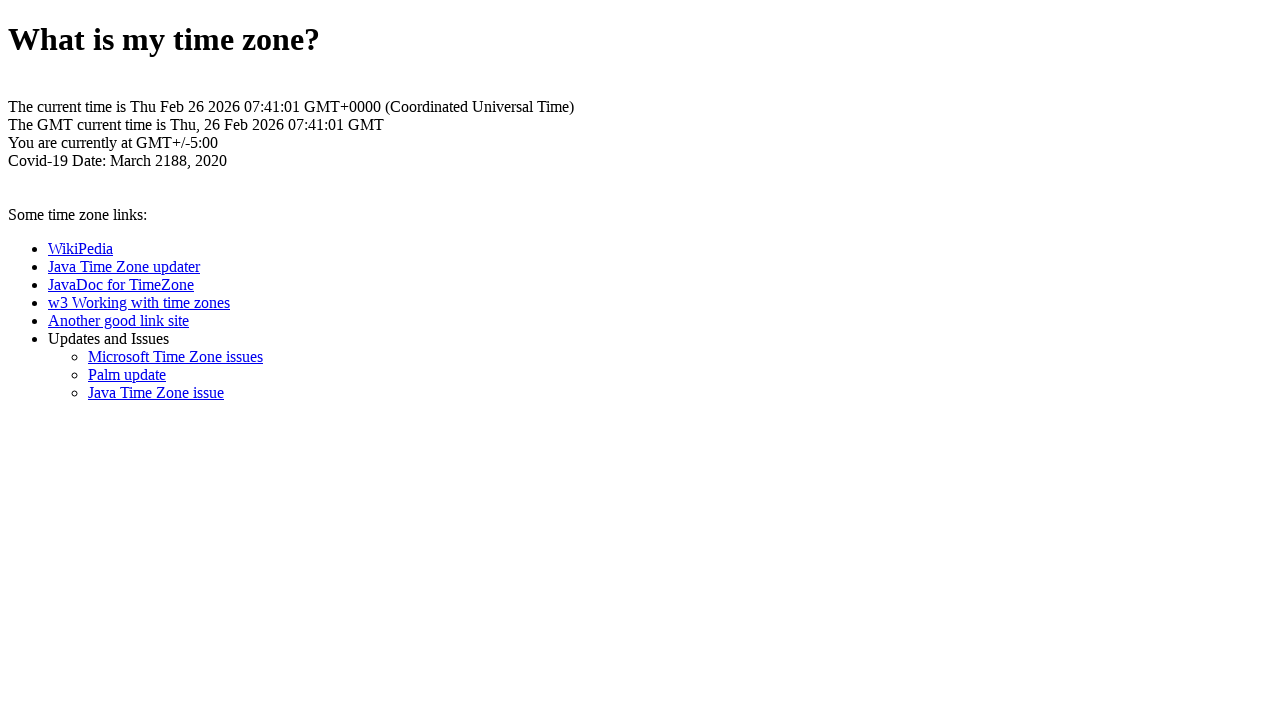

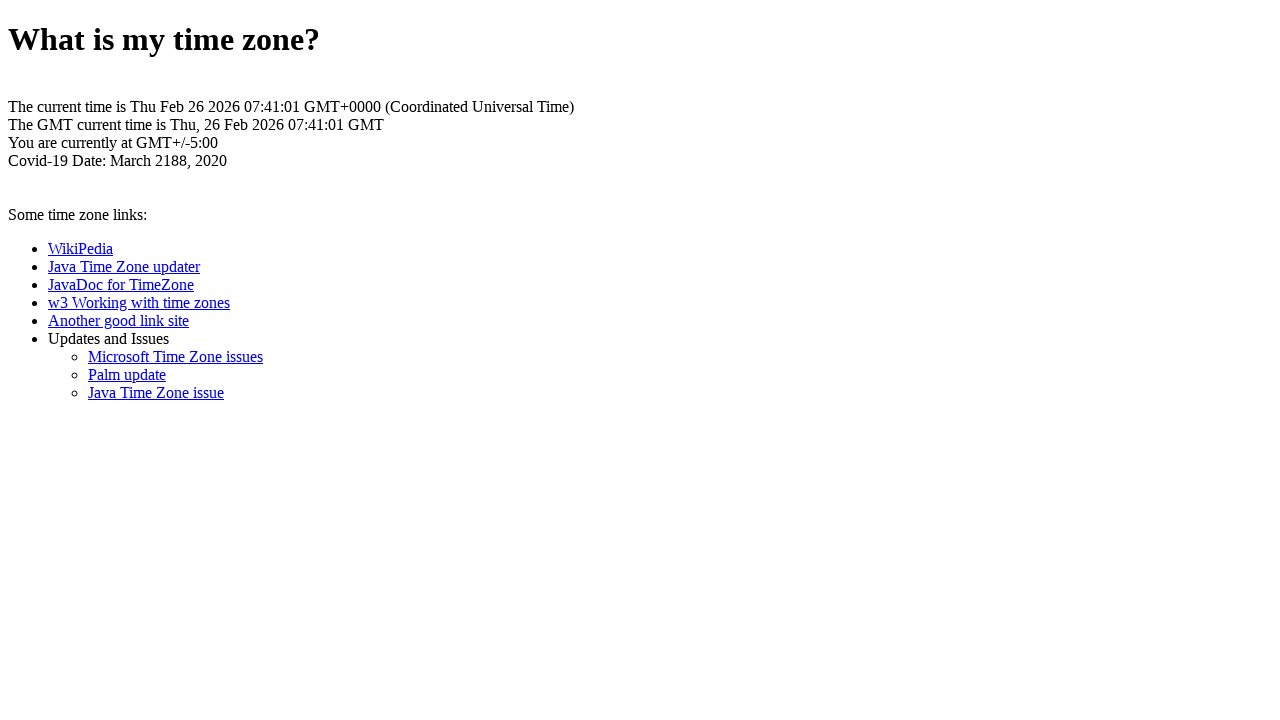